Tests filtering to display only active (incomplete) todo items

Starting URL: https://demo.playwright.dev/todomvc

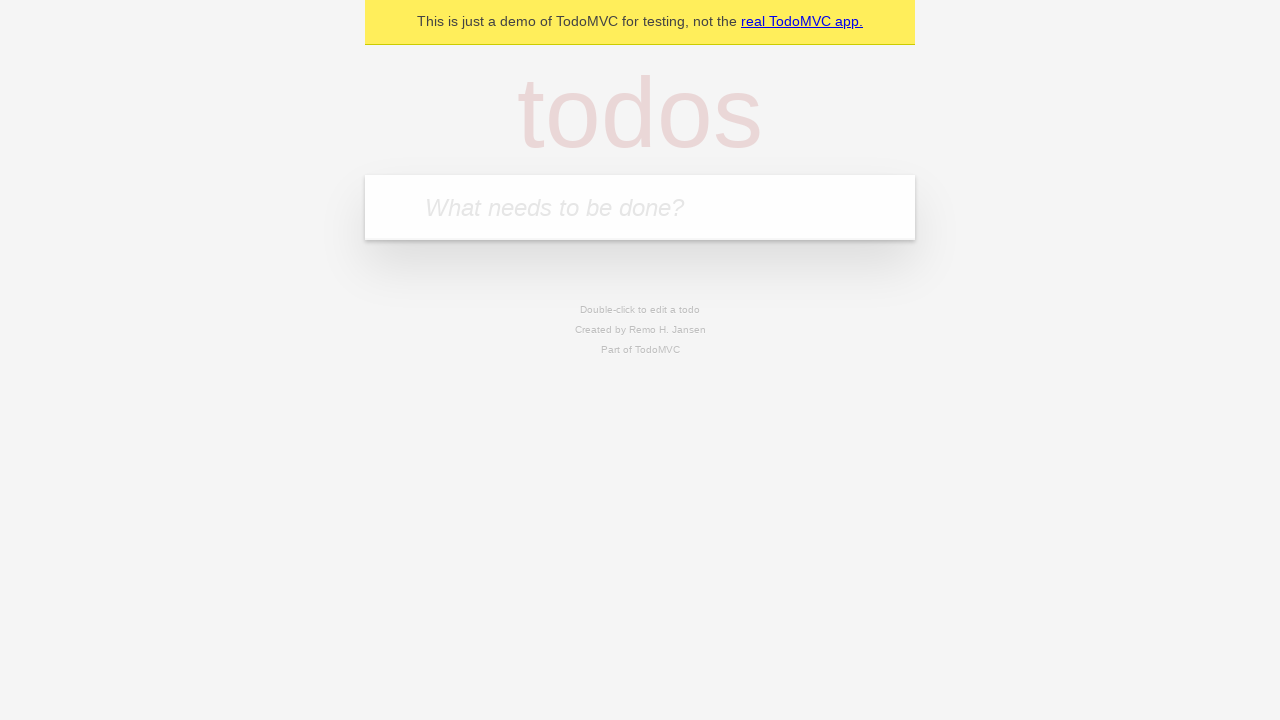

Navigated to TodoMVC demo page
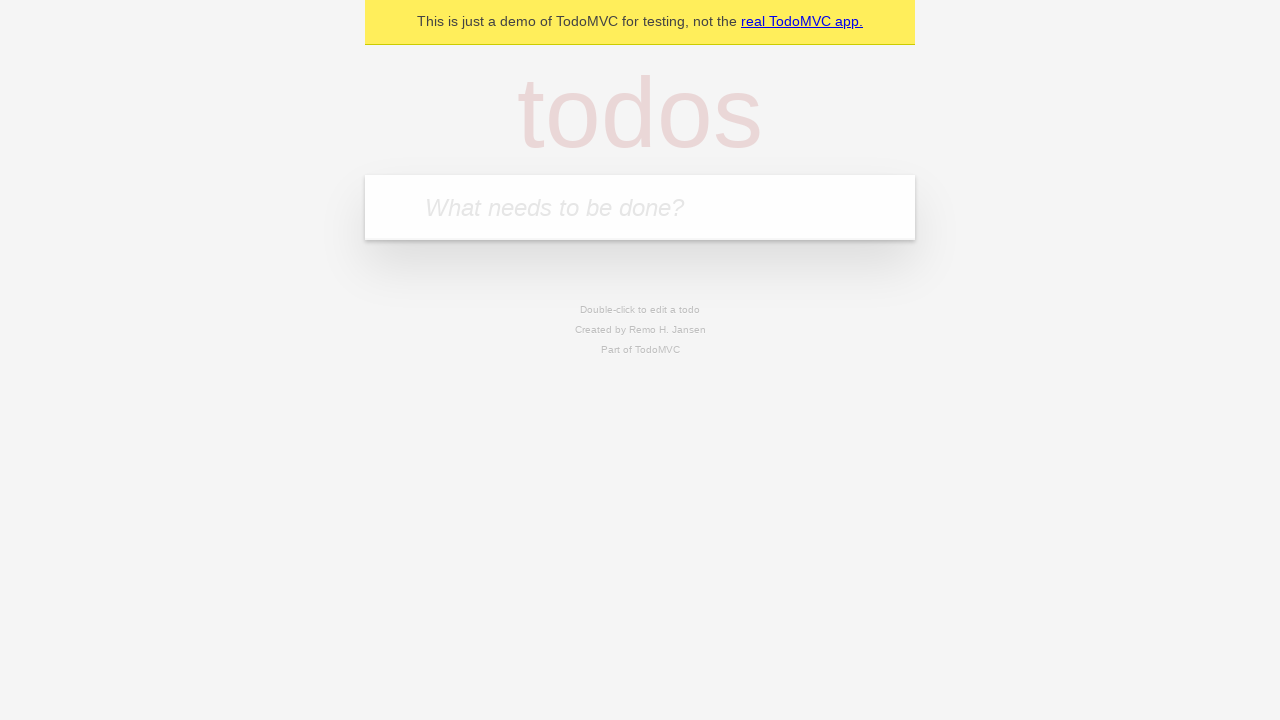

Located the todo input field
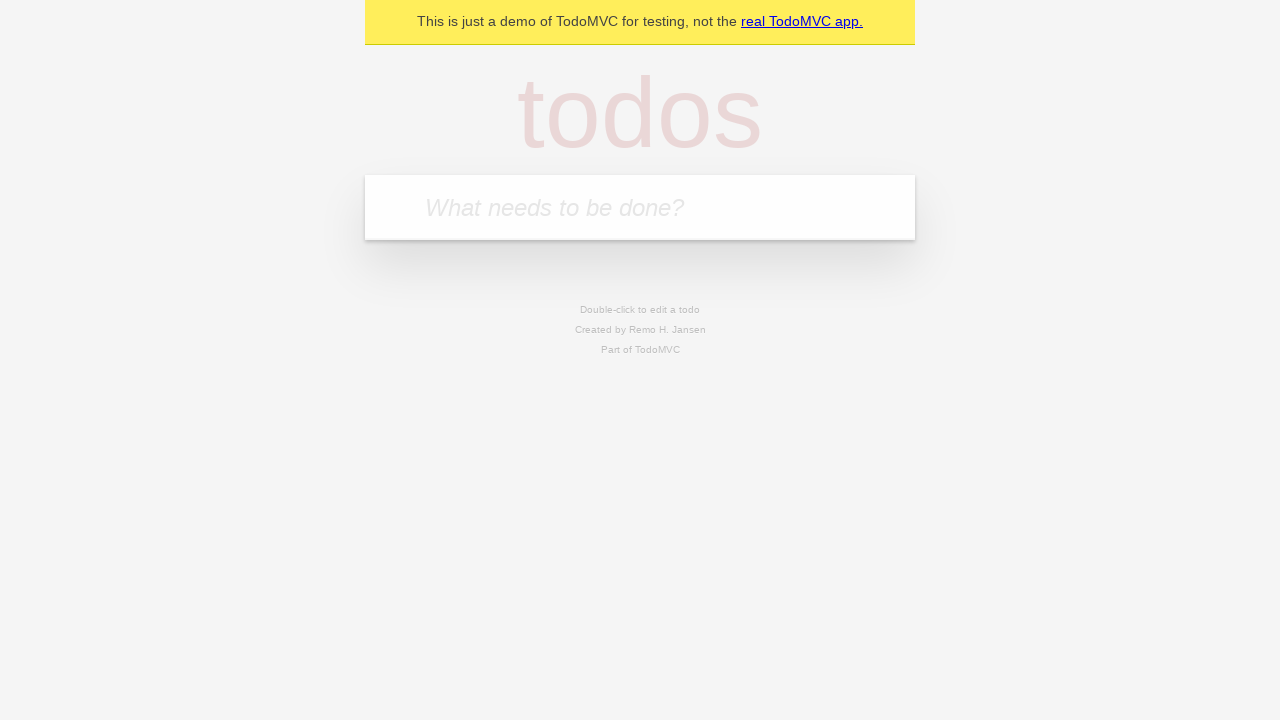

Filled todo input with 'buy some cheese' on internal:attr=[placeholder="What needs to be done?"i]
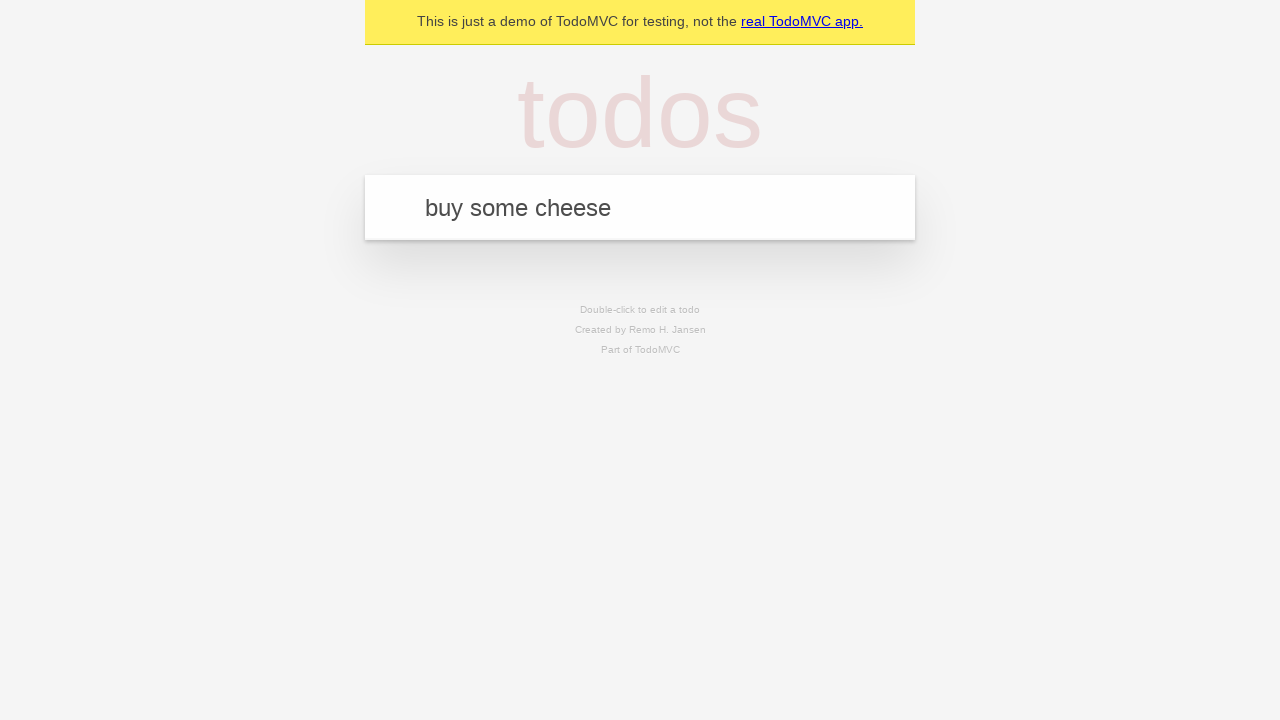

Pressed Enter to add todo 'buy some cheese' on internal:attr=[placeholder="What needs to be done?"i]
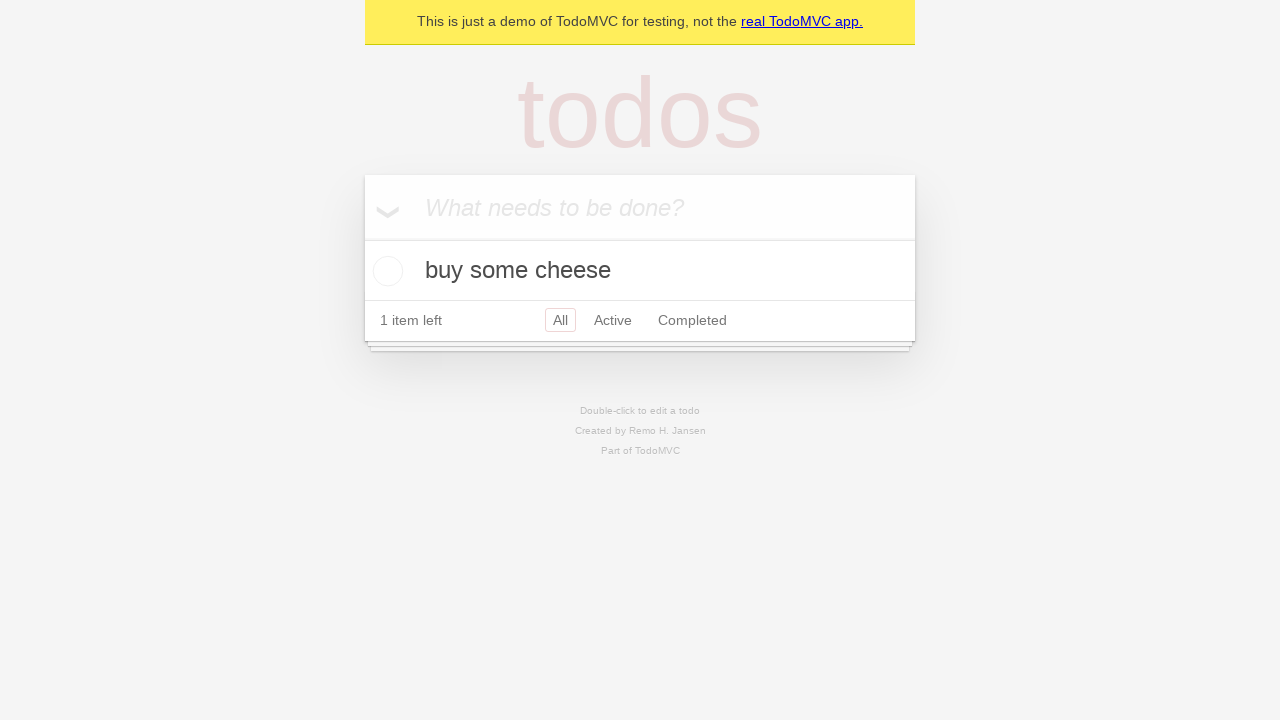

Filled todo input with 'feed the cat' on internal:attr=[placeholder="What needs to be done?"i]
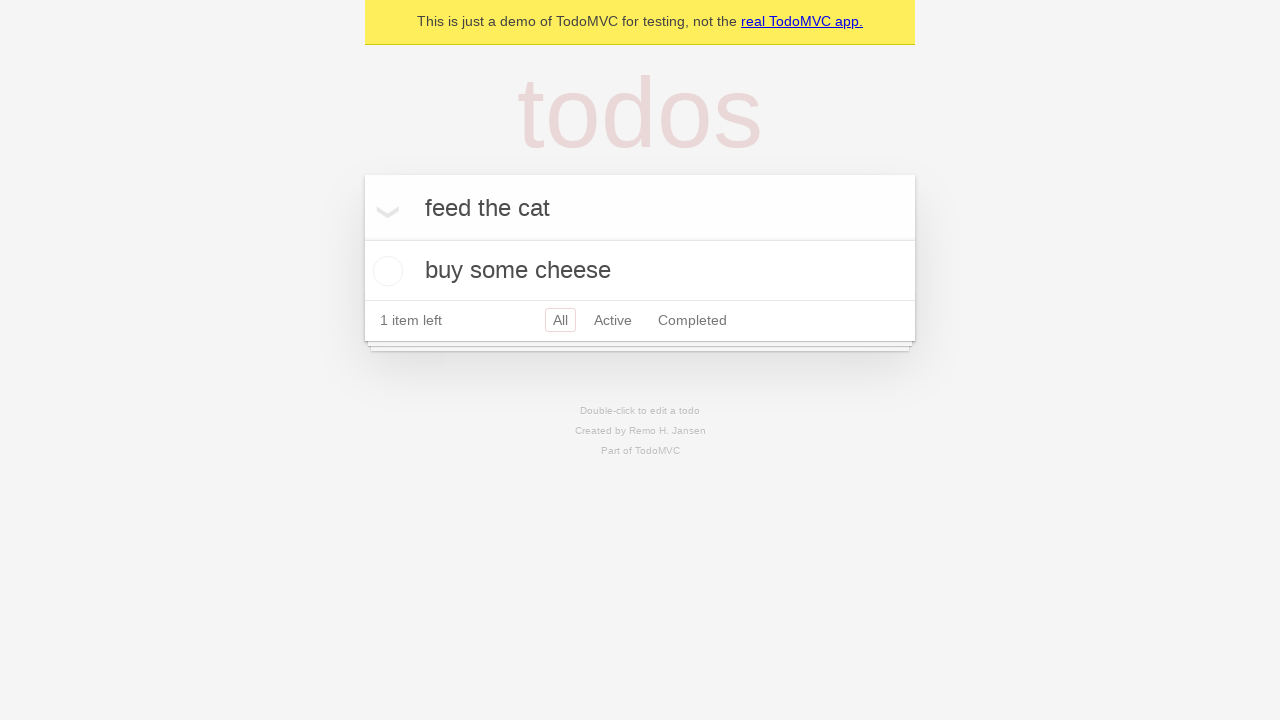

Pressed Enter to add todo 'feed the cat' on internal:attr=[placeholder="What needs to be done?"i]
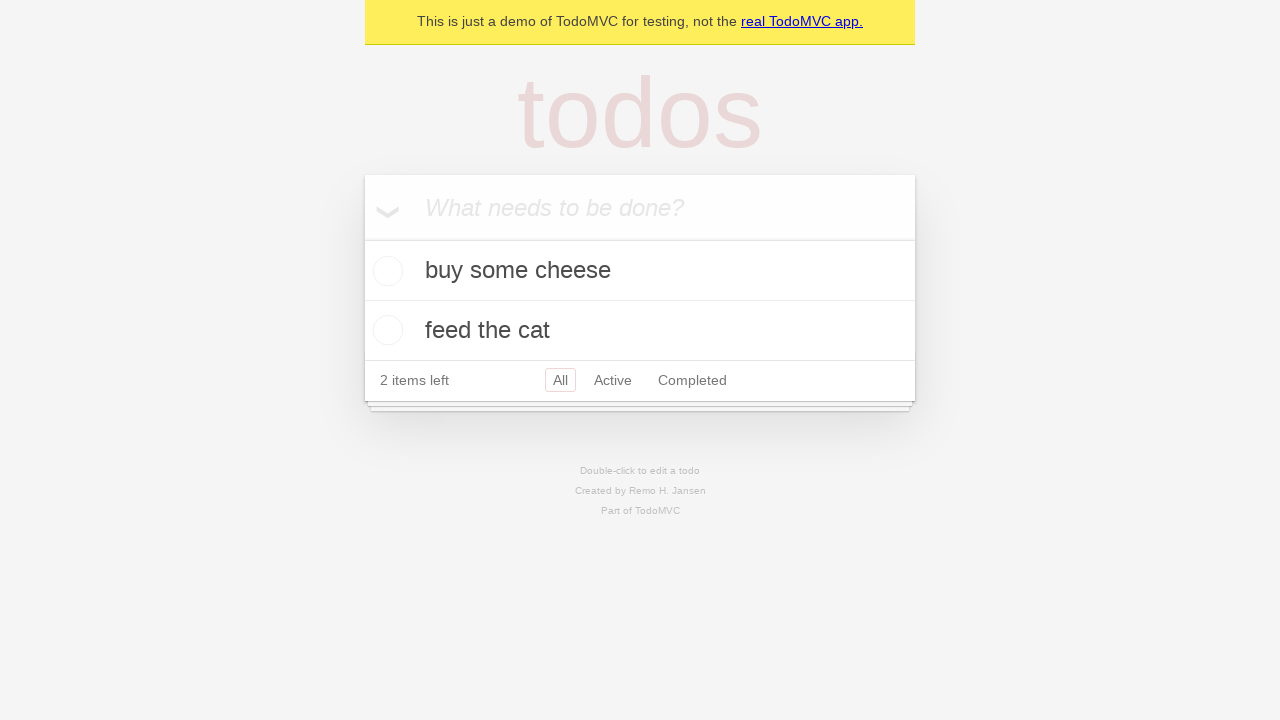

Filled todo input with 'book a doctors appointment' on internal:attr=[placeholder="What needs to be done?"i]
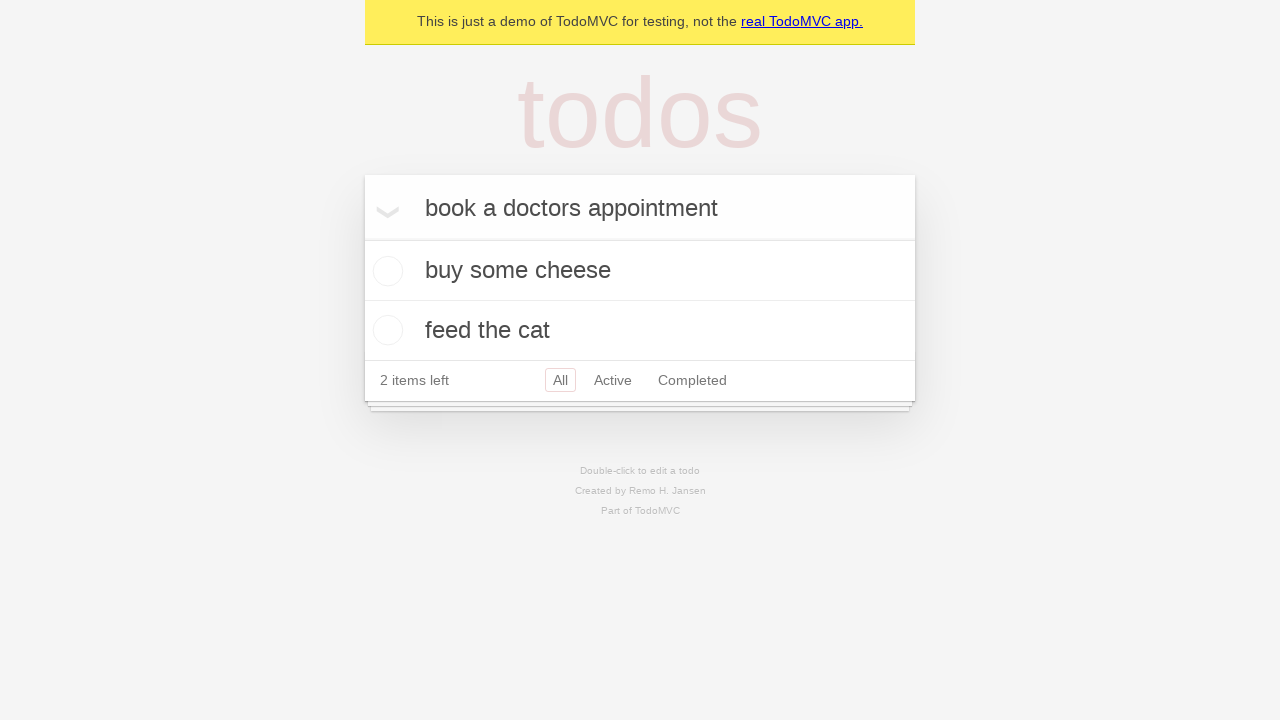

Pressed Enter to add todo 'book a doctors appointment' on internal:attr=[placeholder="What needs to be done?"i]
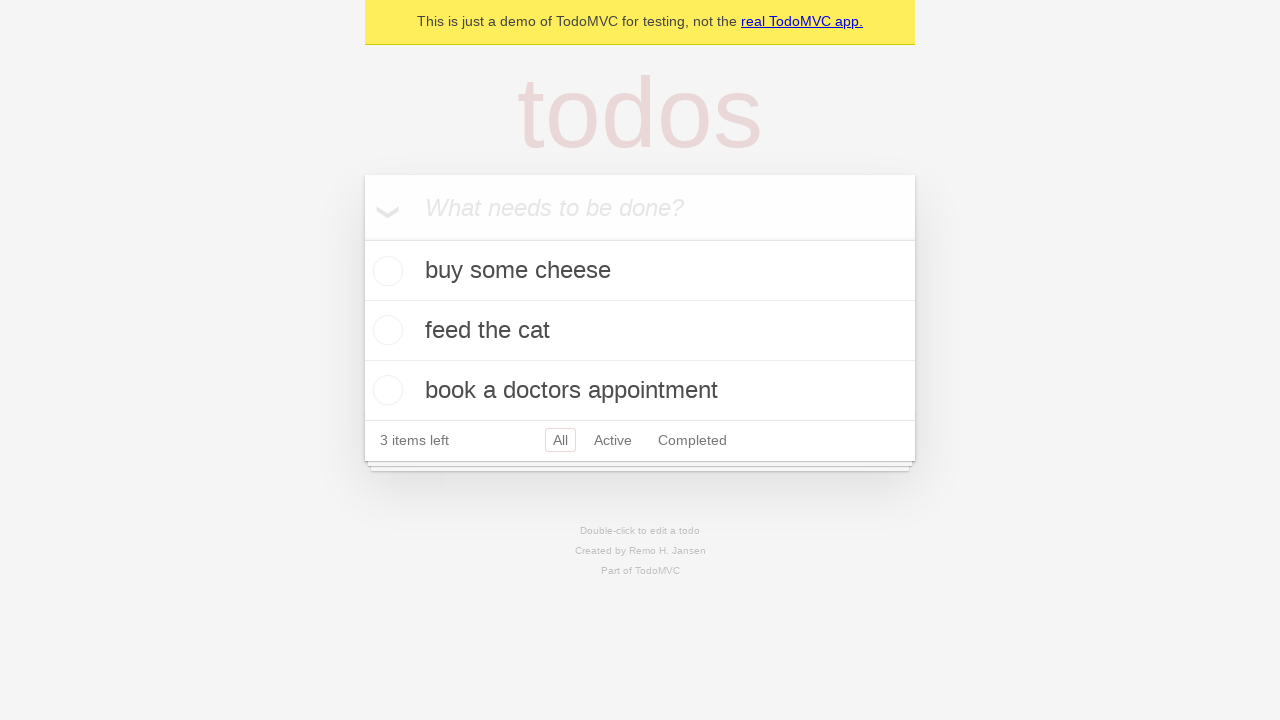

Checked the second todo item (feed the cat) at (385, 330) on internal:testid=[data-testid="todo-item"s] >> nth=1 >> internal:role=checkbox
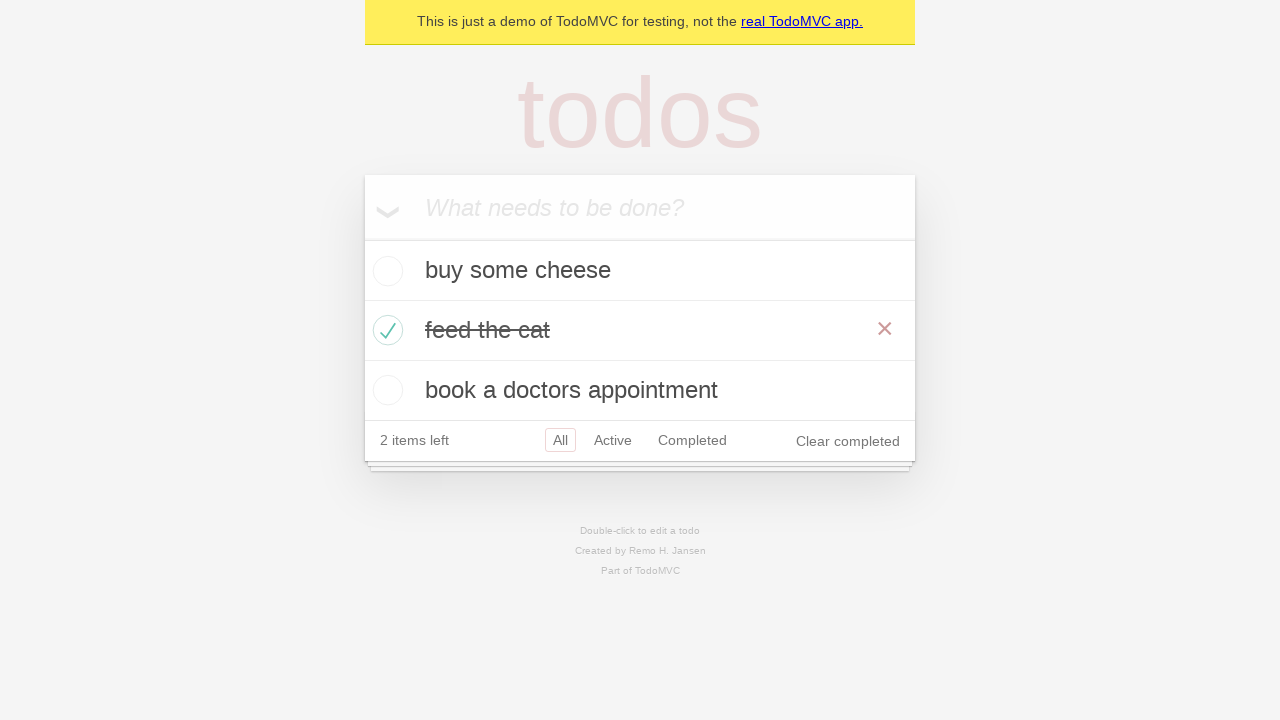

Clicked Active filter to display only incomplete items at (613, 440) on internal:role=link[name="Active"i]
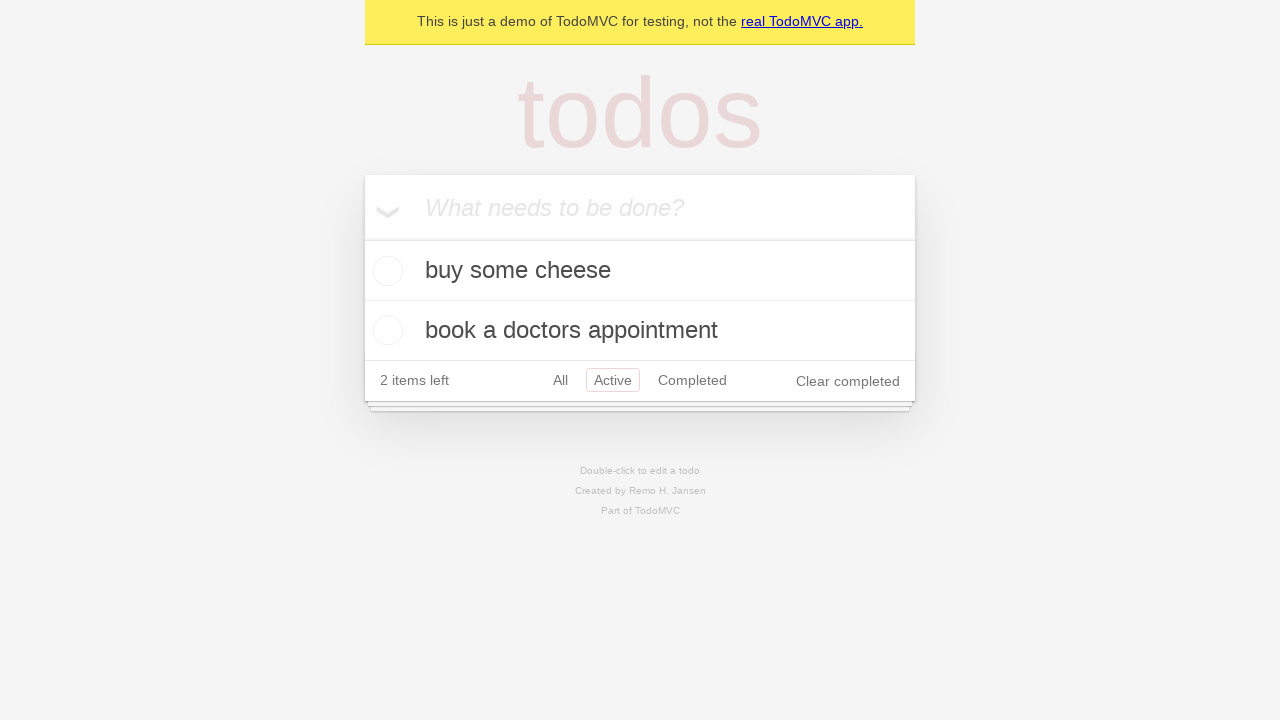

Waited for filtered todo list to load with Active items only
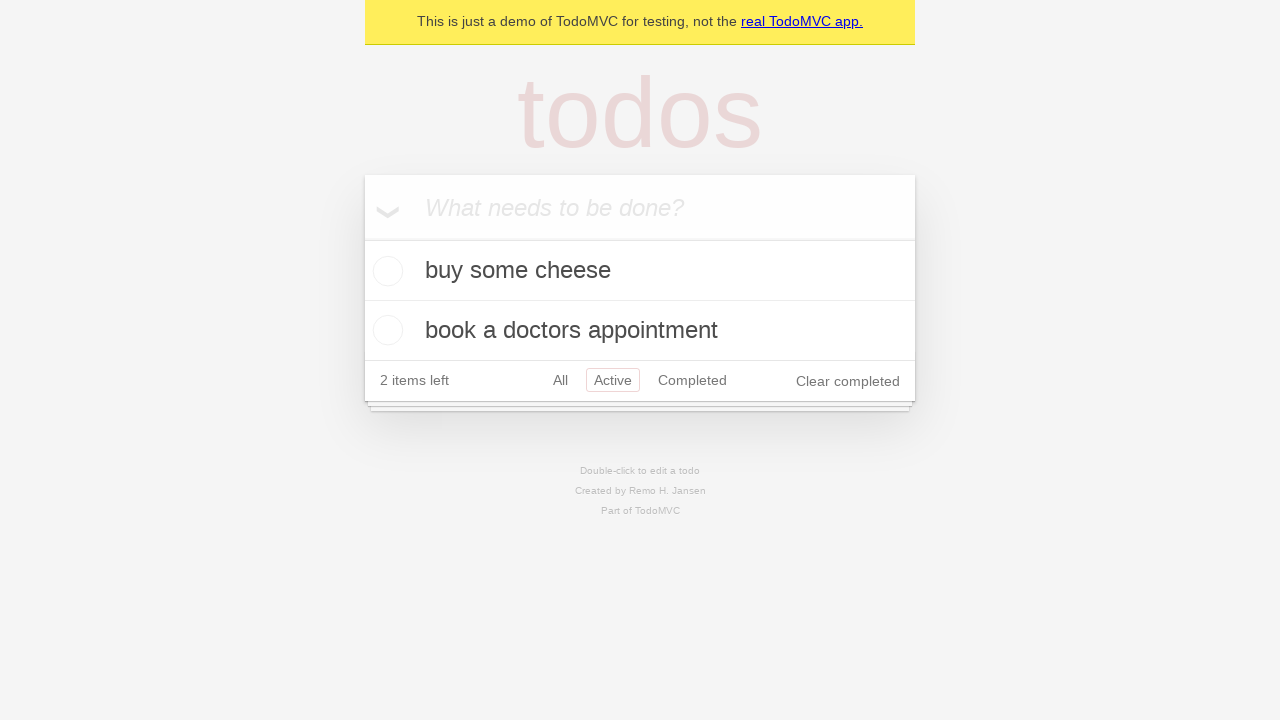

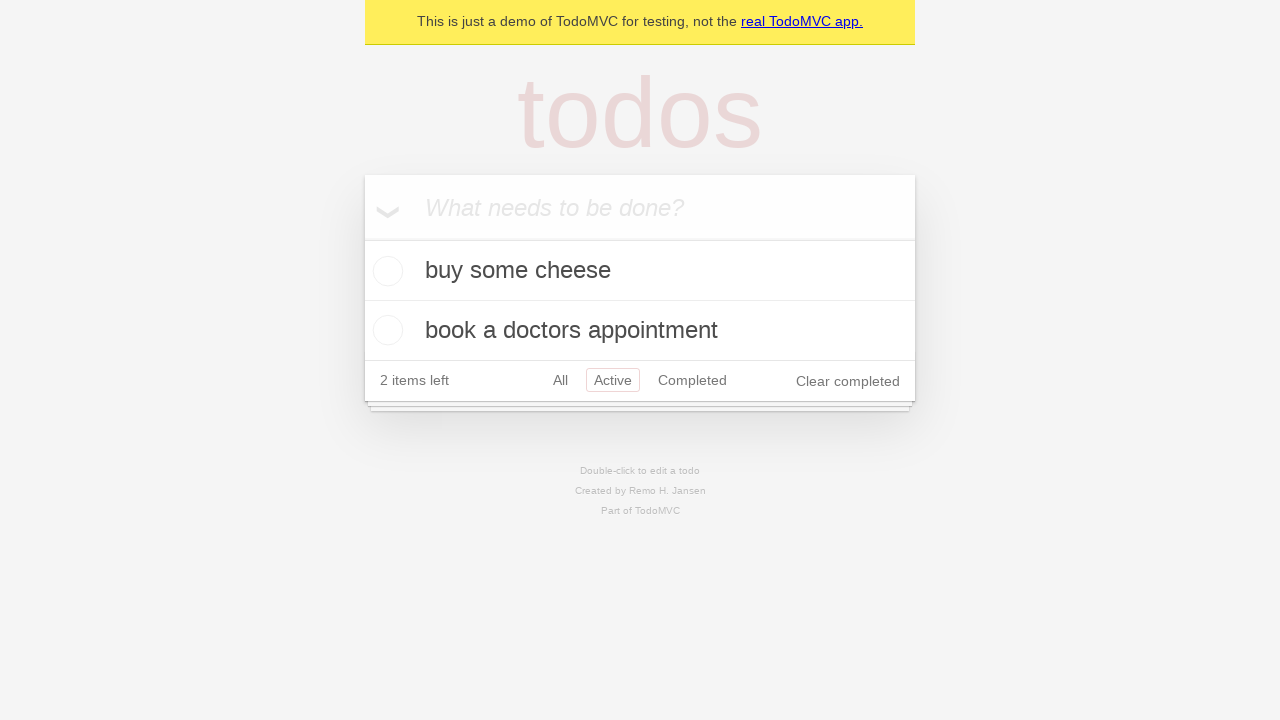